Tests browser window/tab switching functionality by clicking a button that opens a new tab, switching to it, verifying it opened, closing it, and returning to the original window to click the button again.

Starting URL: https://demoqa.com/browser-windows/

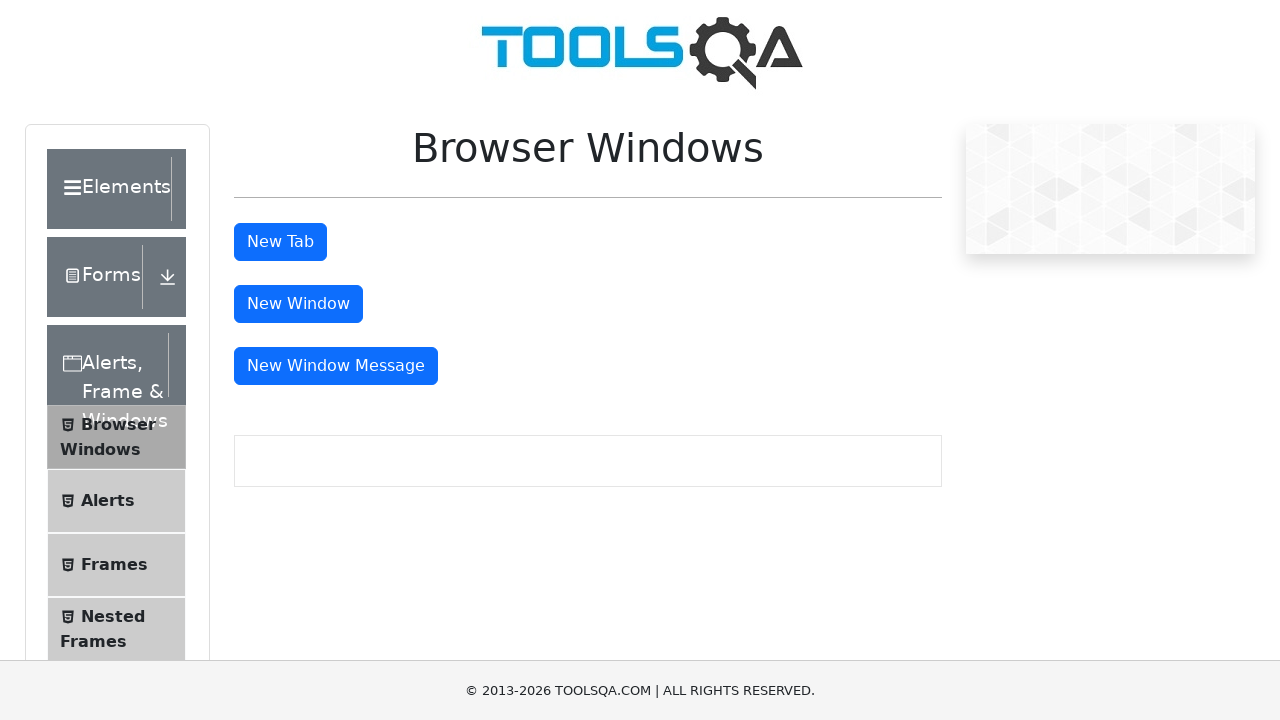

Clicked 'New Tab' button to open a new tab at (280, 242) on #tabButton
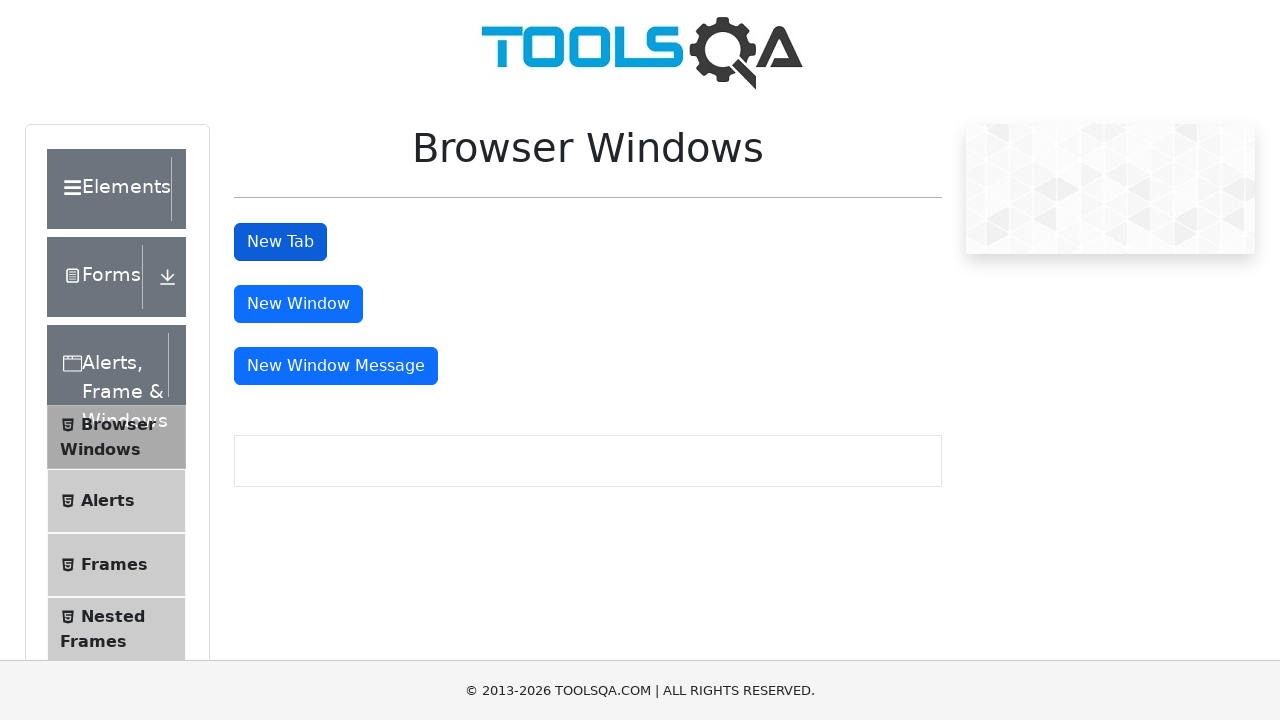

New tab/page opened and captured
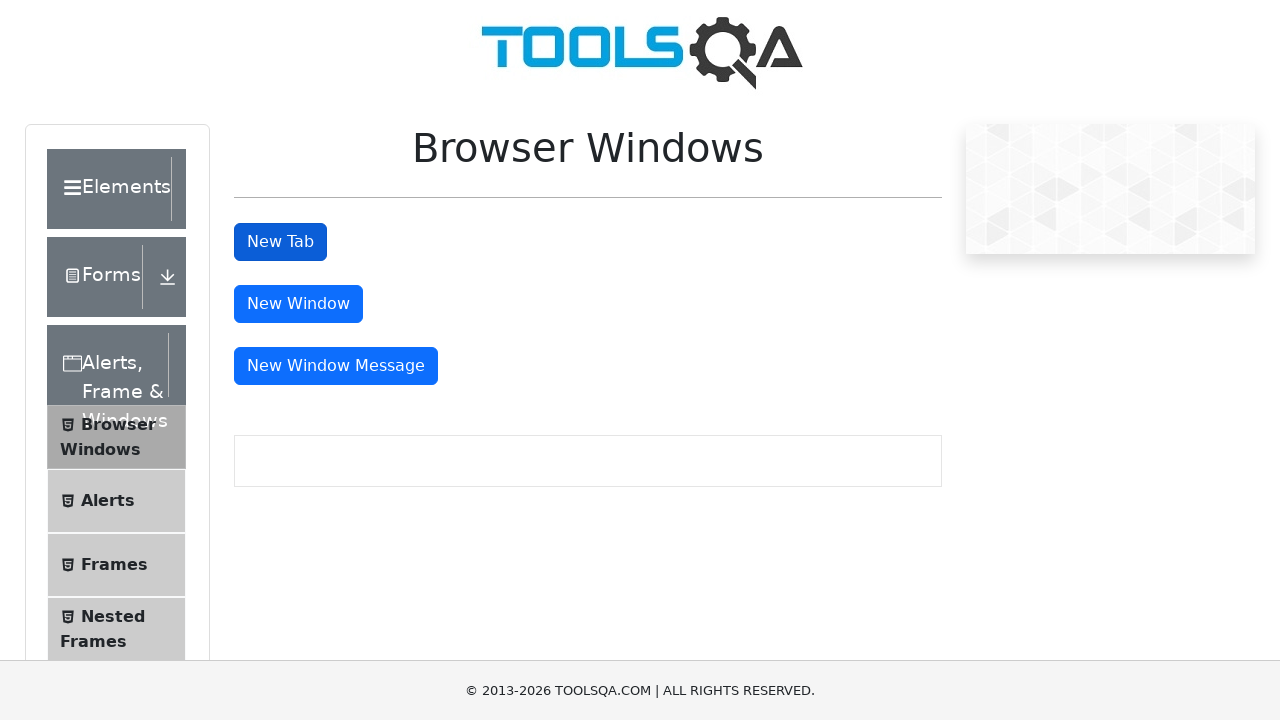

New page fully loaded
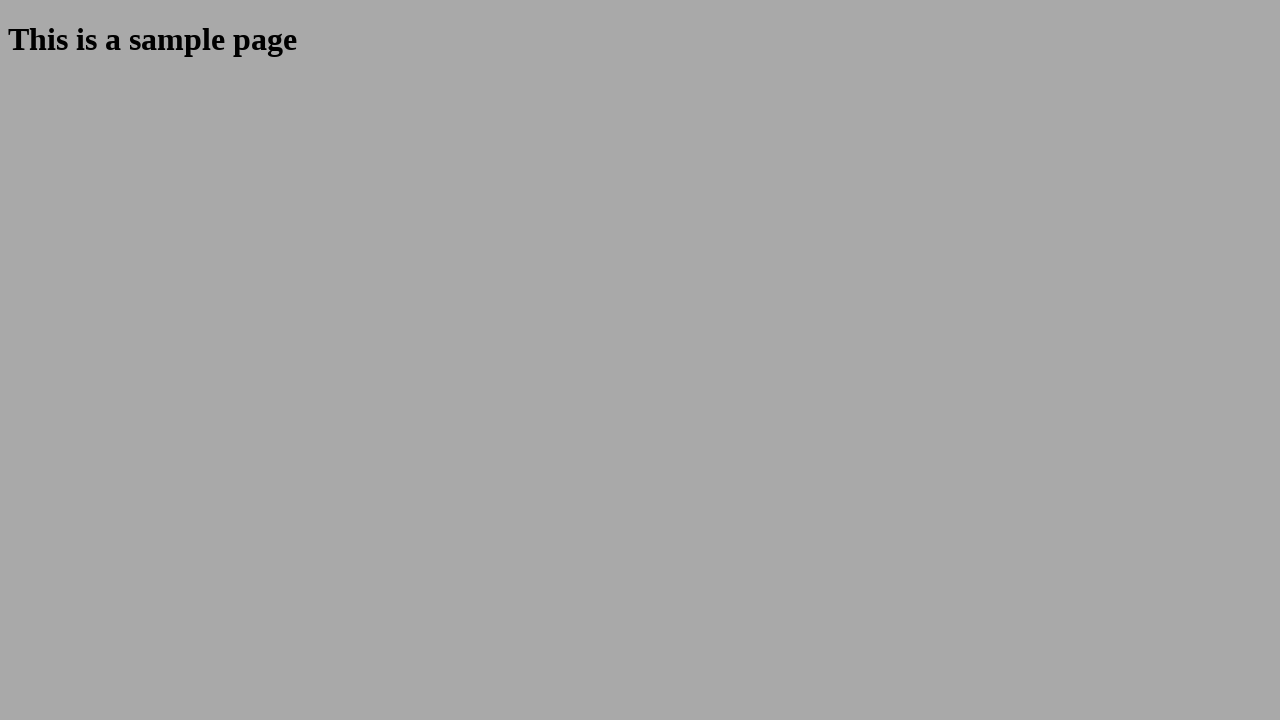

Verified new page title:  and URL: https://demoqa.com/sample
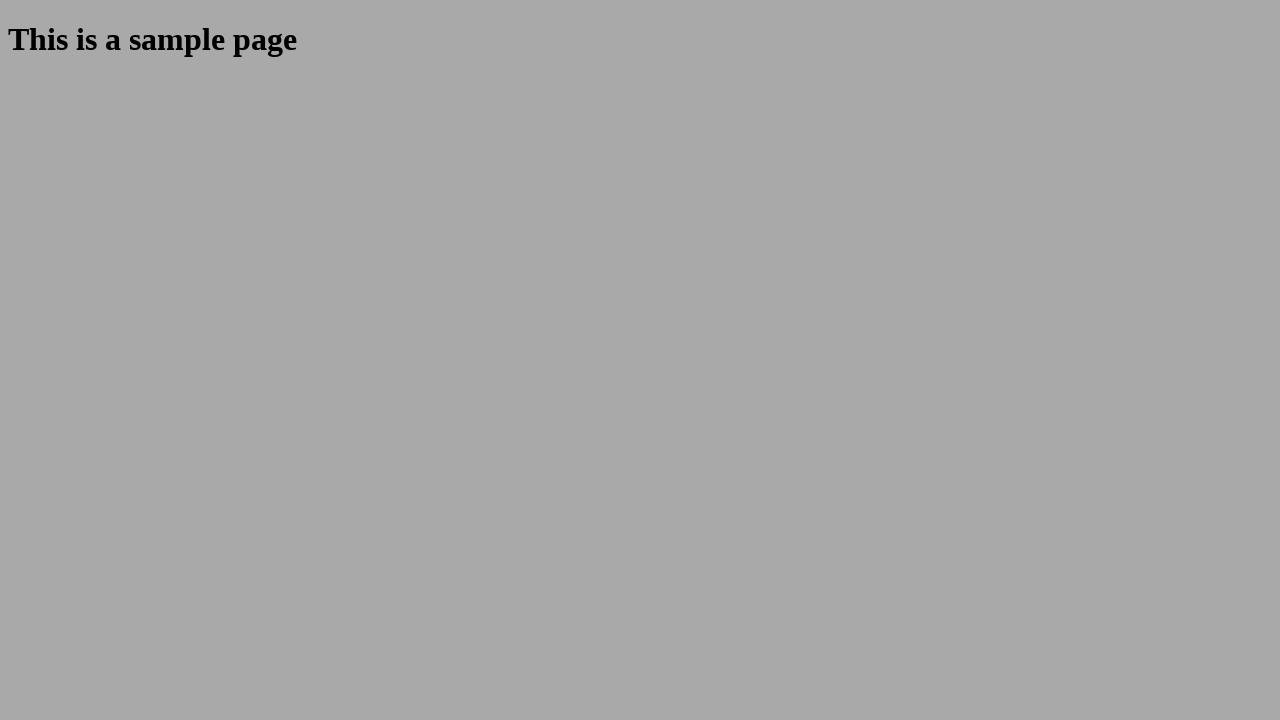

Closed the new tab
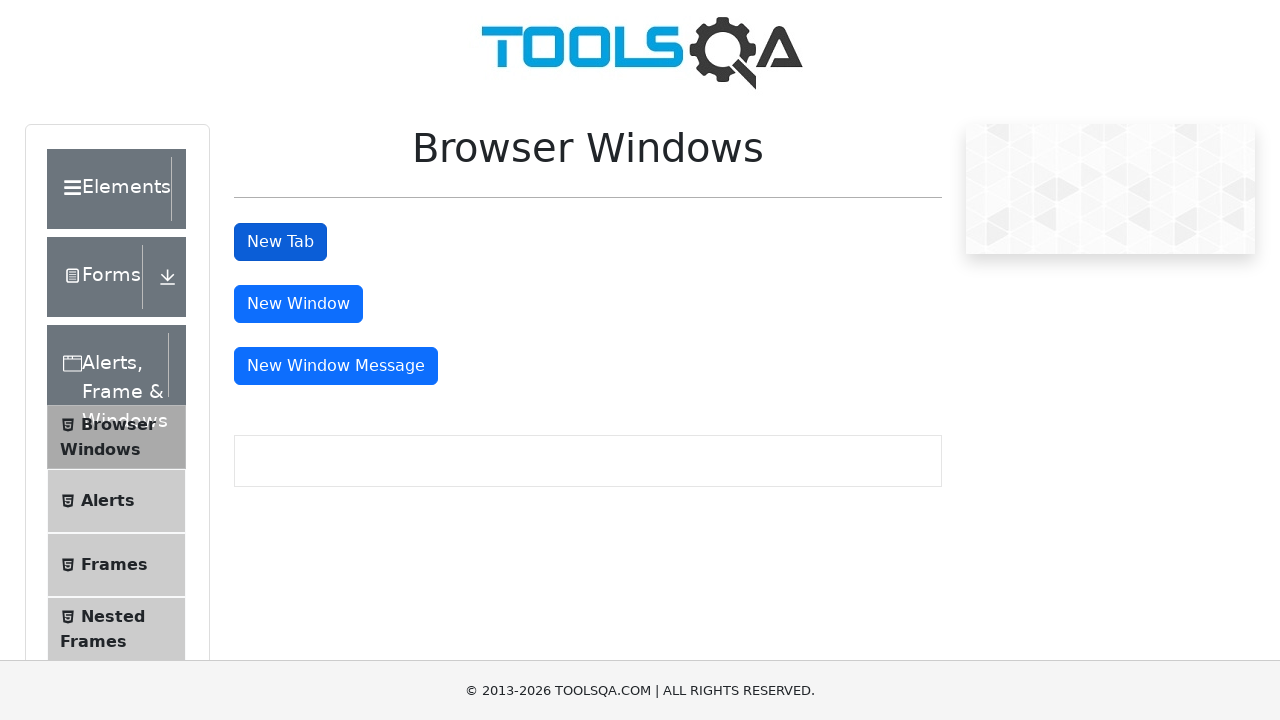

Clicked 'New Tab' button again on original page at (280, 242) on #tabButton
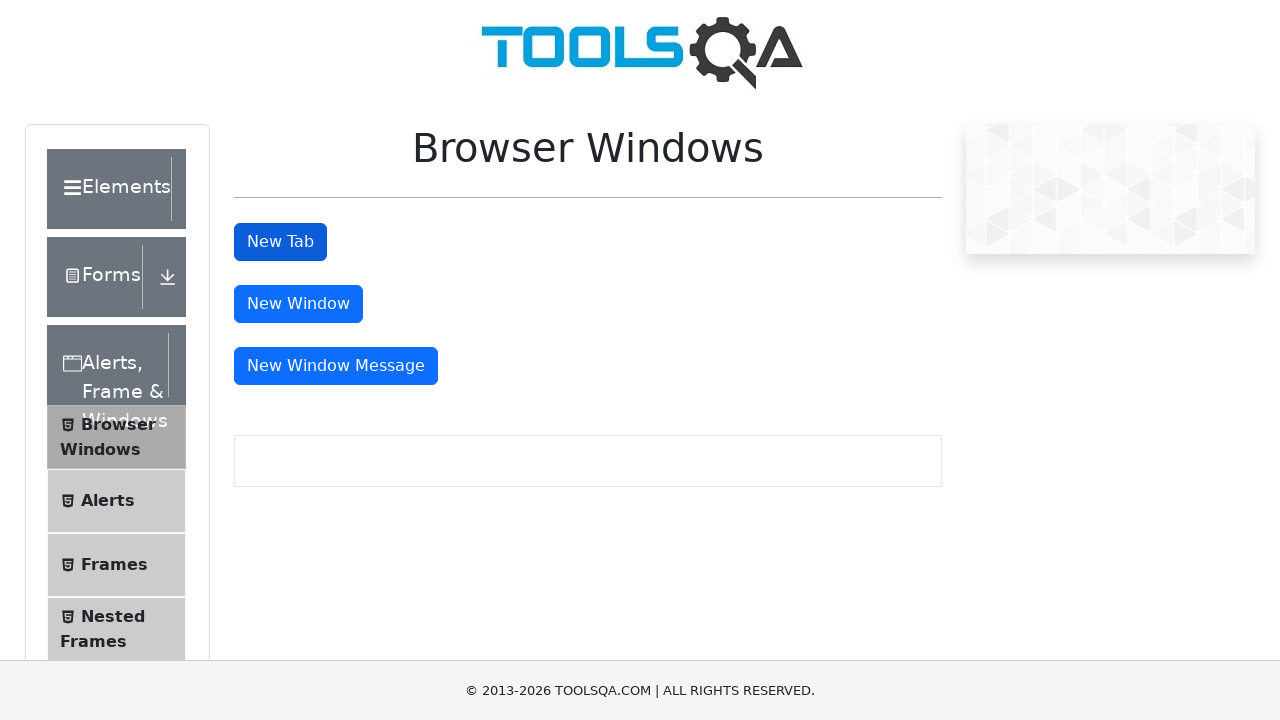

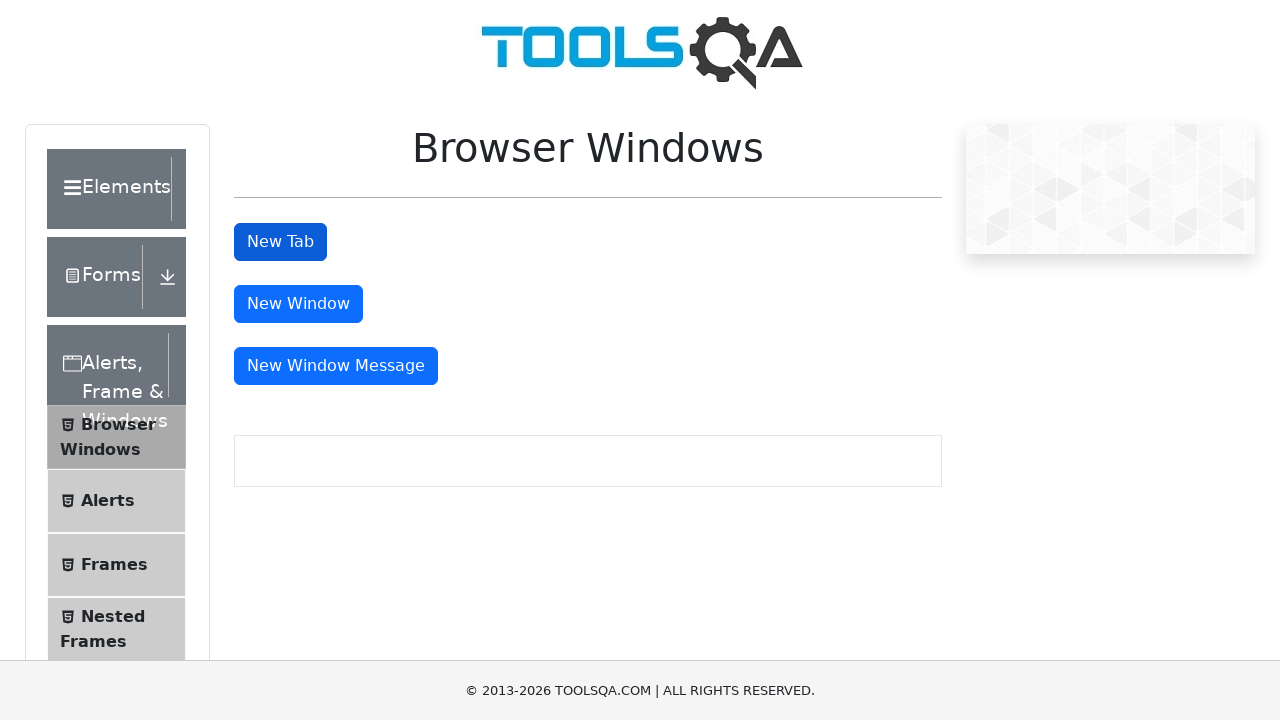